Tests JavaScript confirm dialog functionality by navigating to W3Schools demo page, clicking a button to trigger a confirm alert, accepting the alert, and verifying the success message.

Starting URL: https://www.w3schools.com/js/tryit.asp?filename=tryjs_confirm

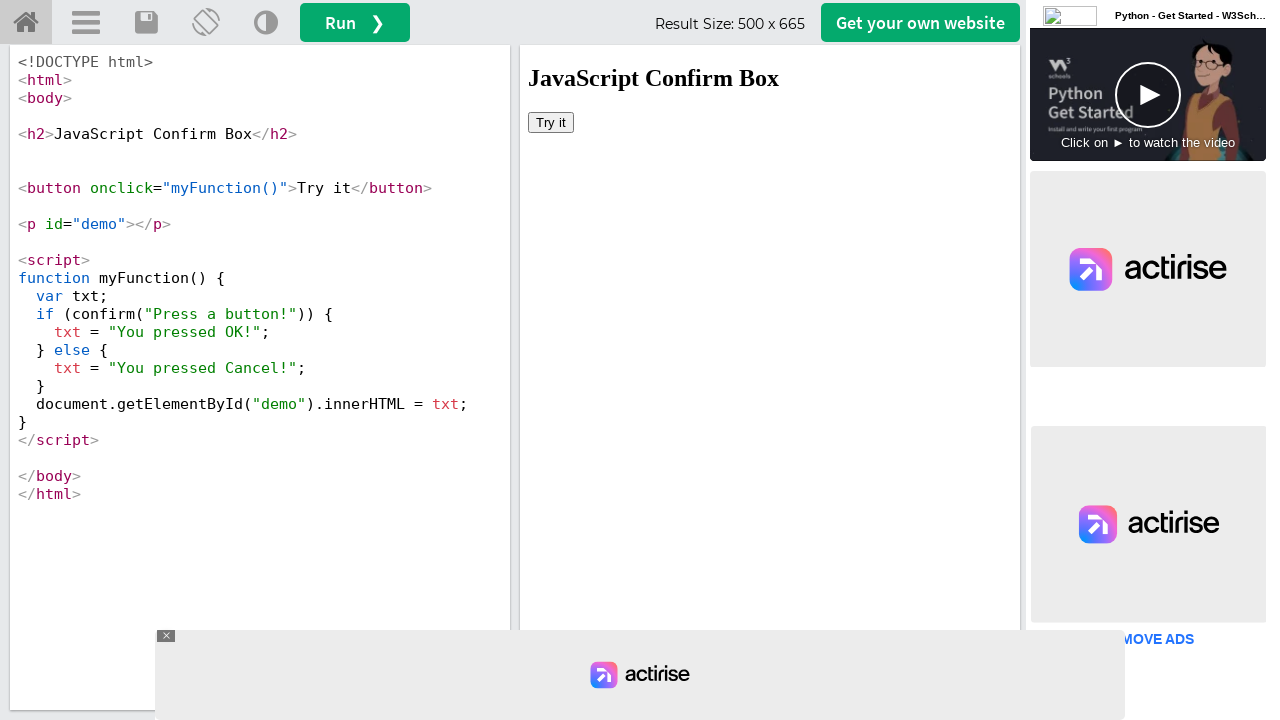

Located iframe with selector #iframeResult
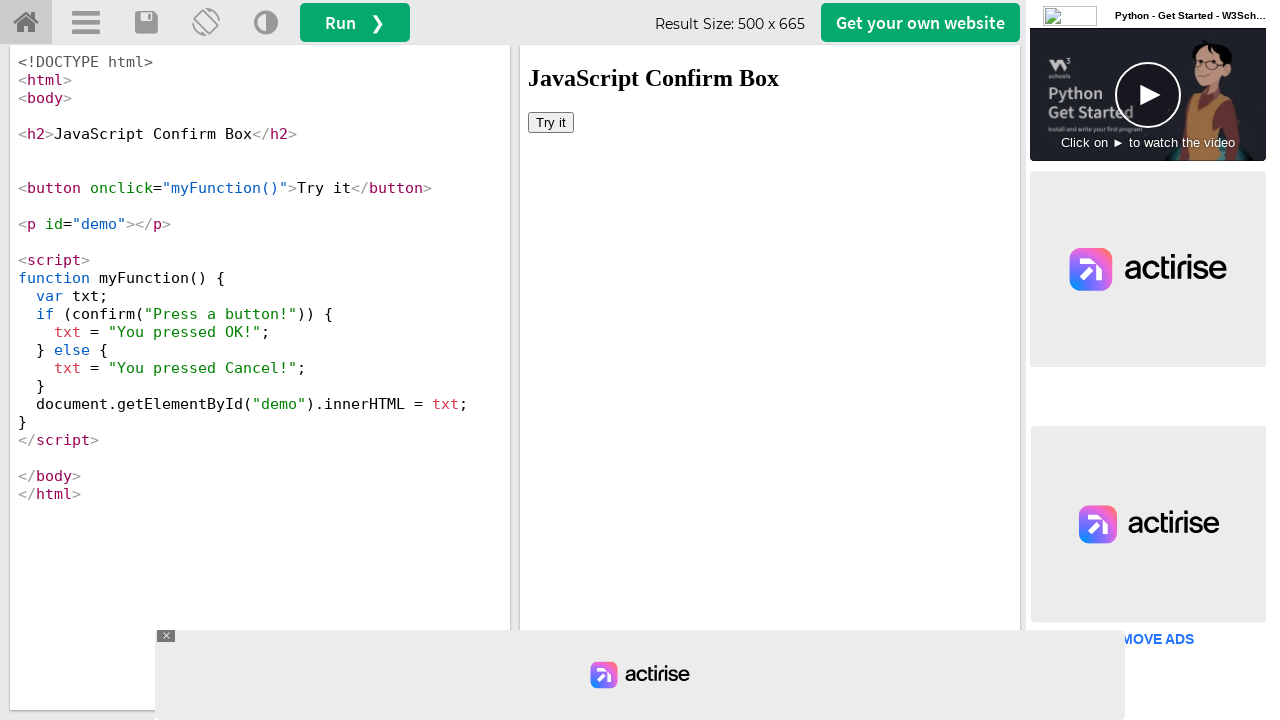

Set up dialog handler to accept confirm dialogs
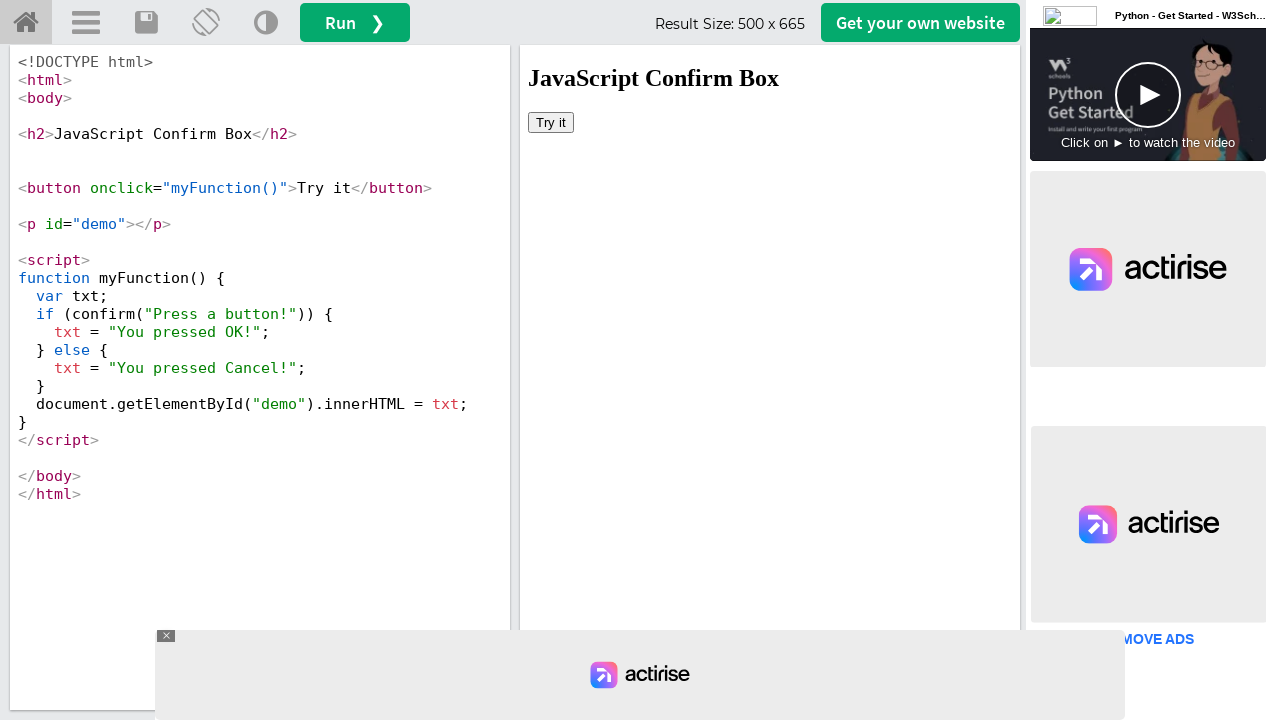

Clicked 'Try it' button to trigger confirm dialog at (551, 122) on #iframeResult >> internal:control=enter-frame >> xpath=//button[text()='Try it']
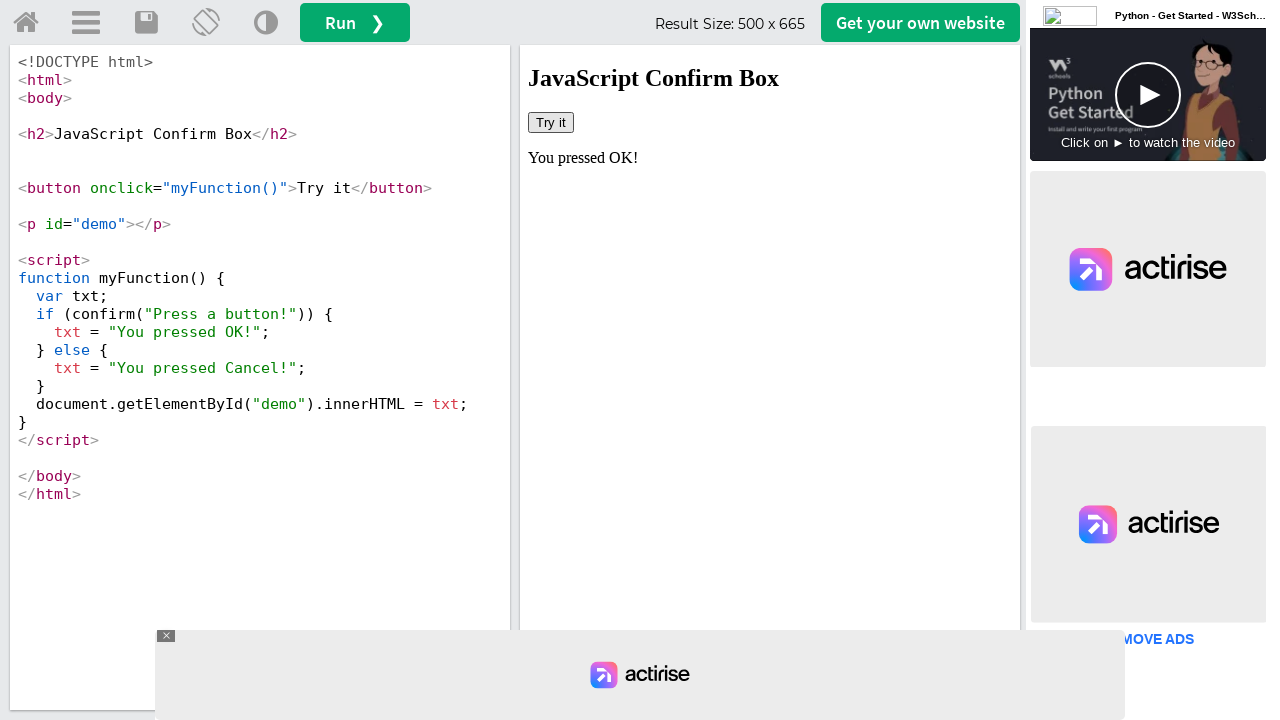

Success message 'You pressed OK!' appeared
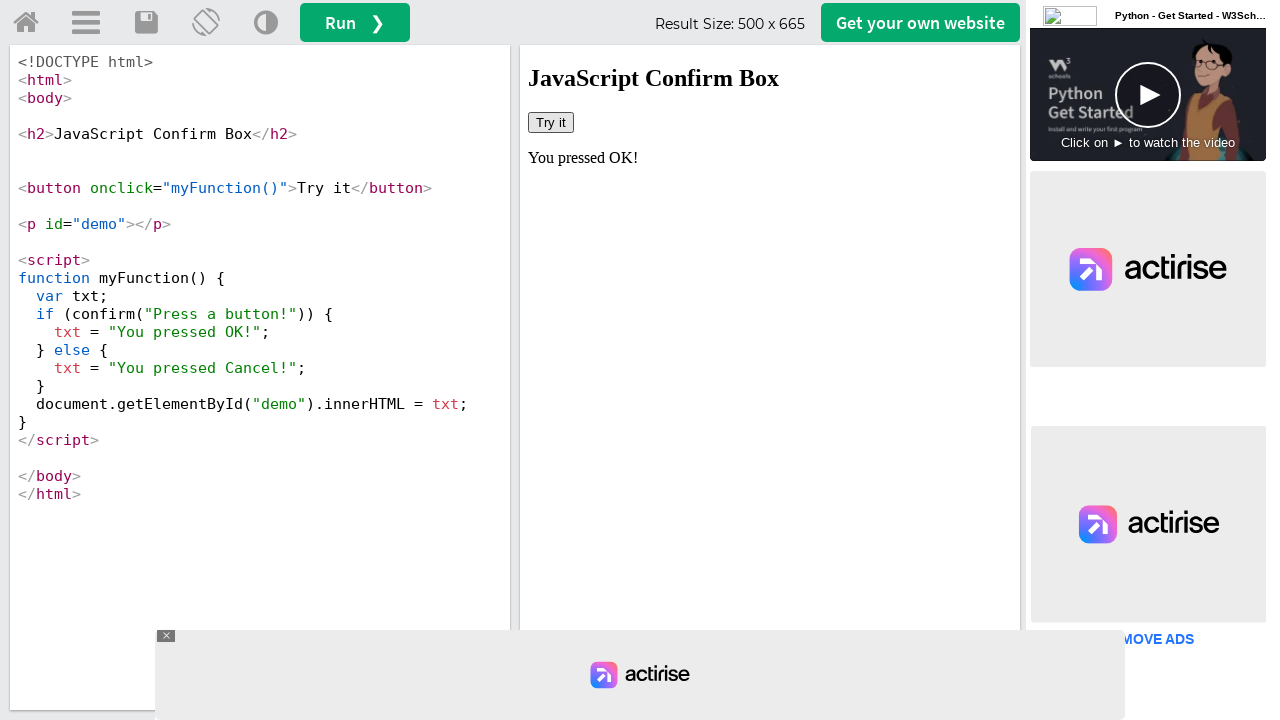

Retrieved success message text content
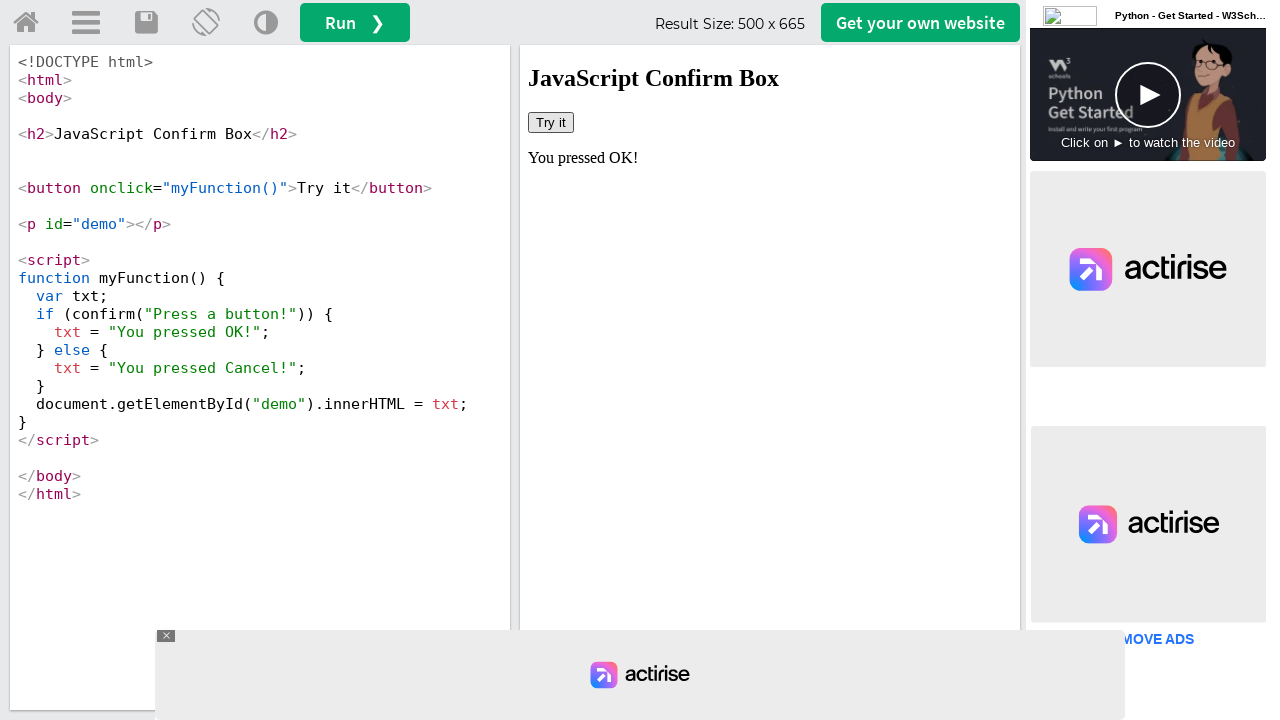

Verified that 'OK' is present in success message
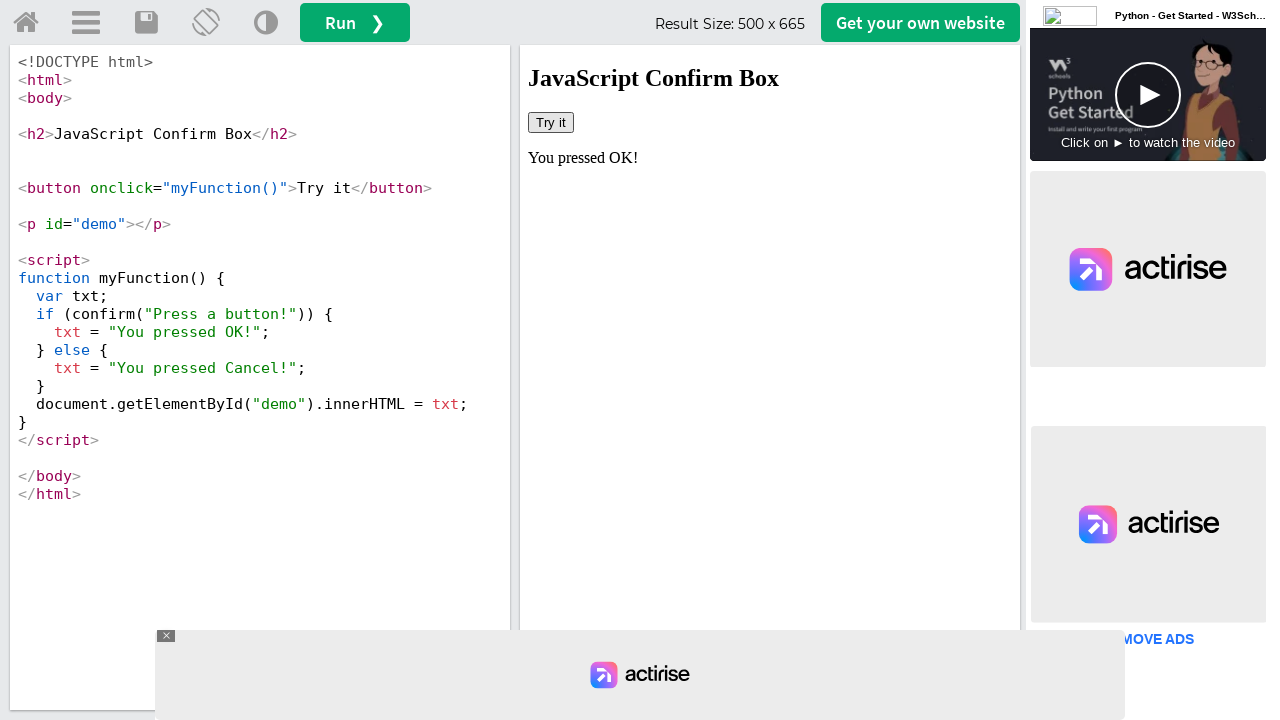

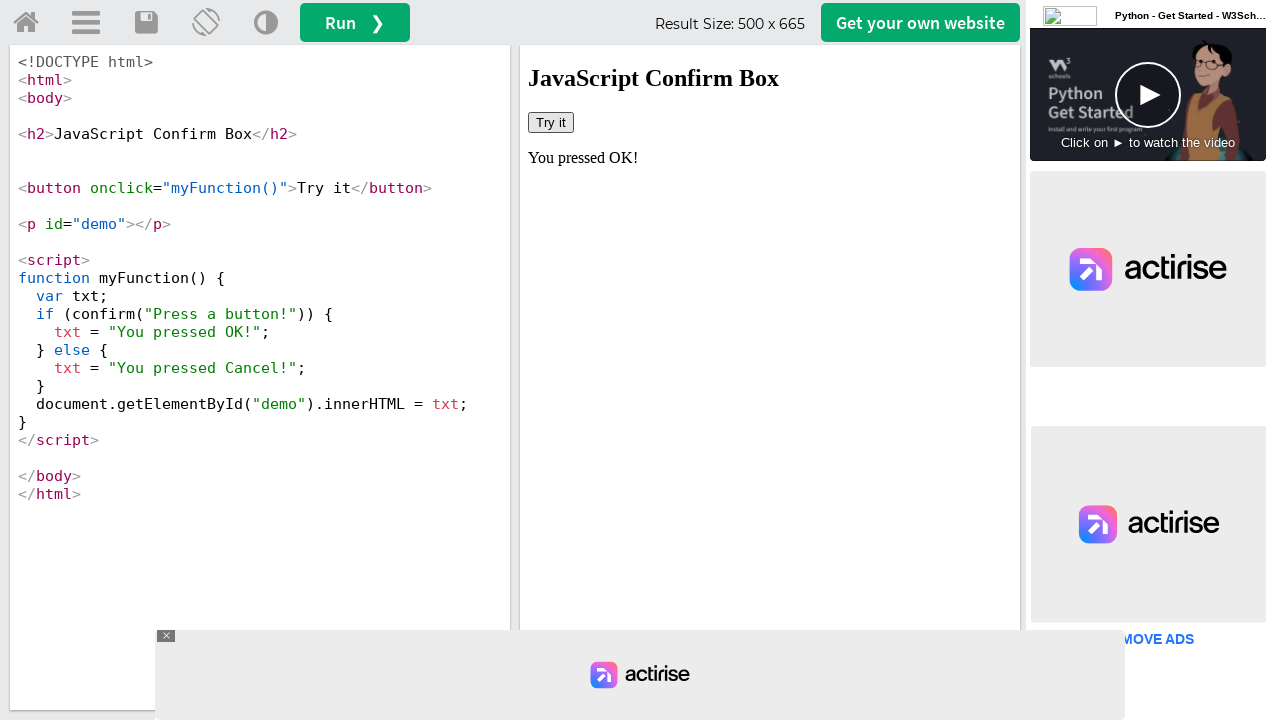